Tests checkbox functionality by toggling checkbox states and verifying their selection status

Starting URL: https://the-internet.herokuapp.com/checkboxes

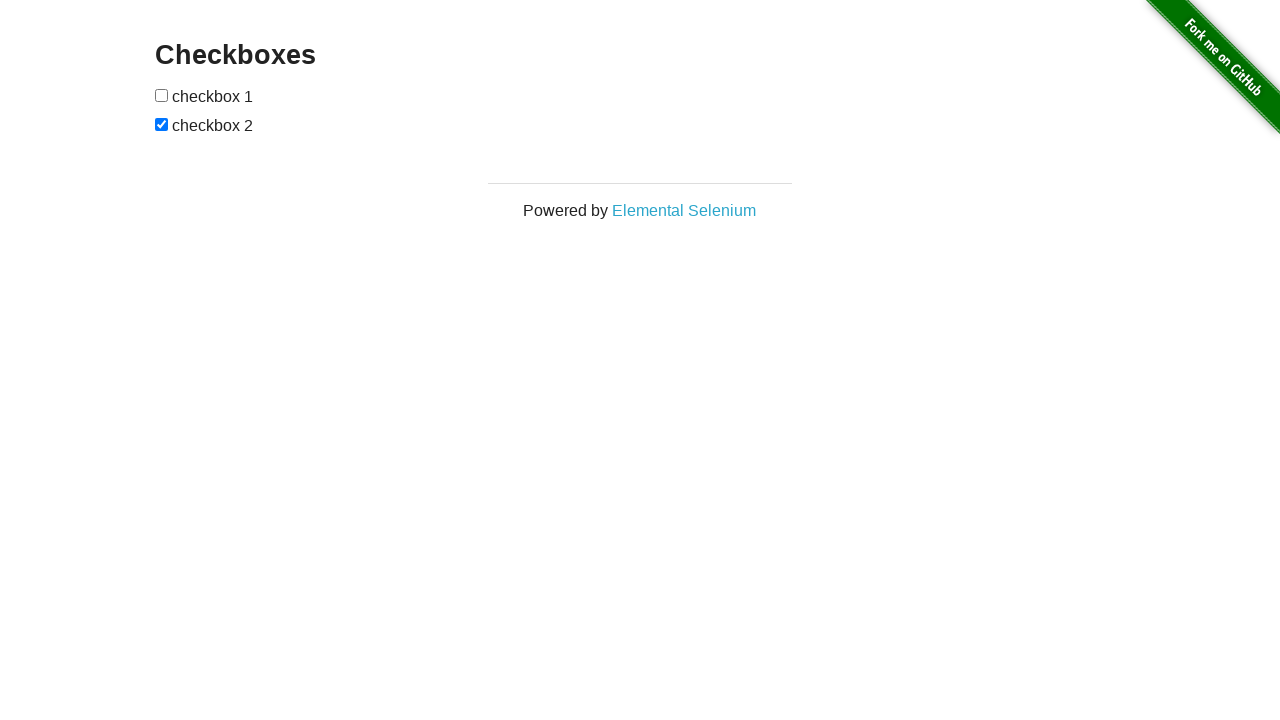

Located first checkbox element
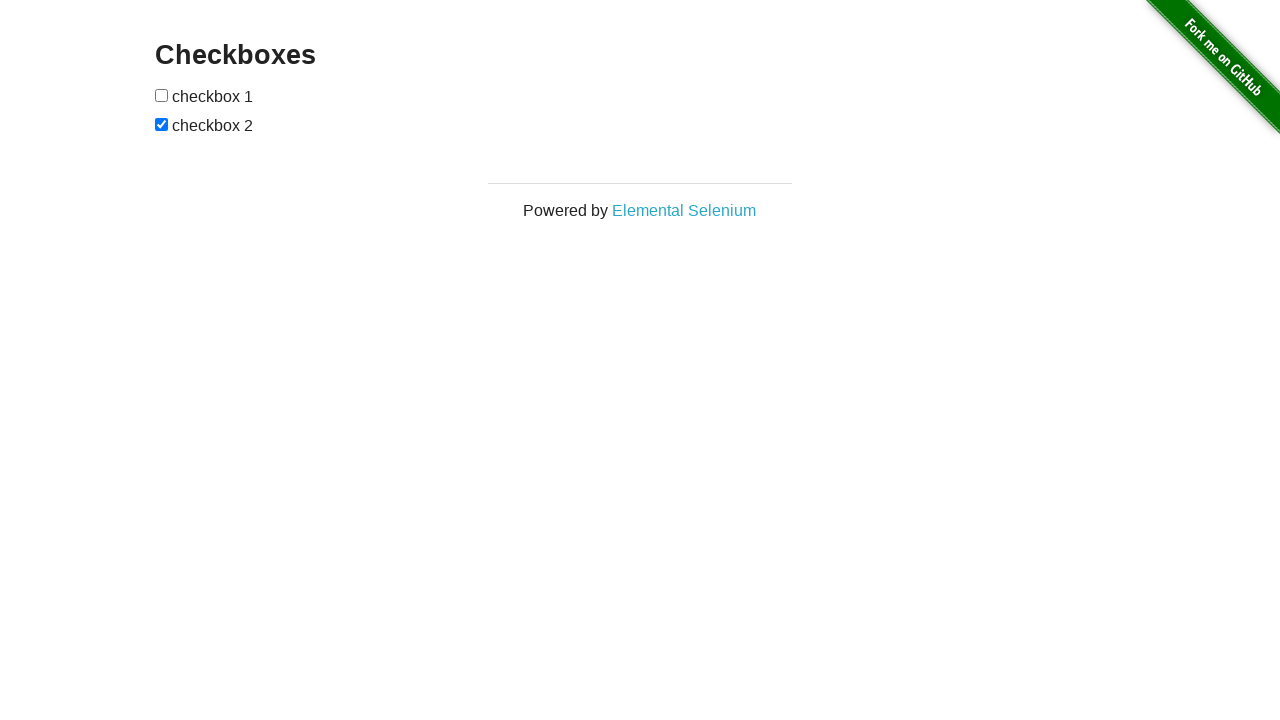

Located second checkbox element
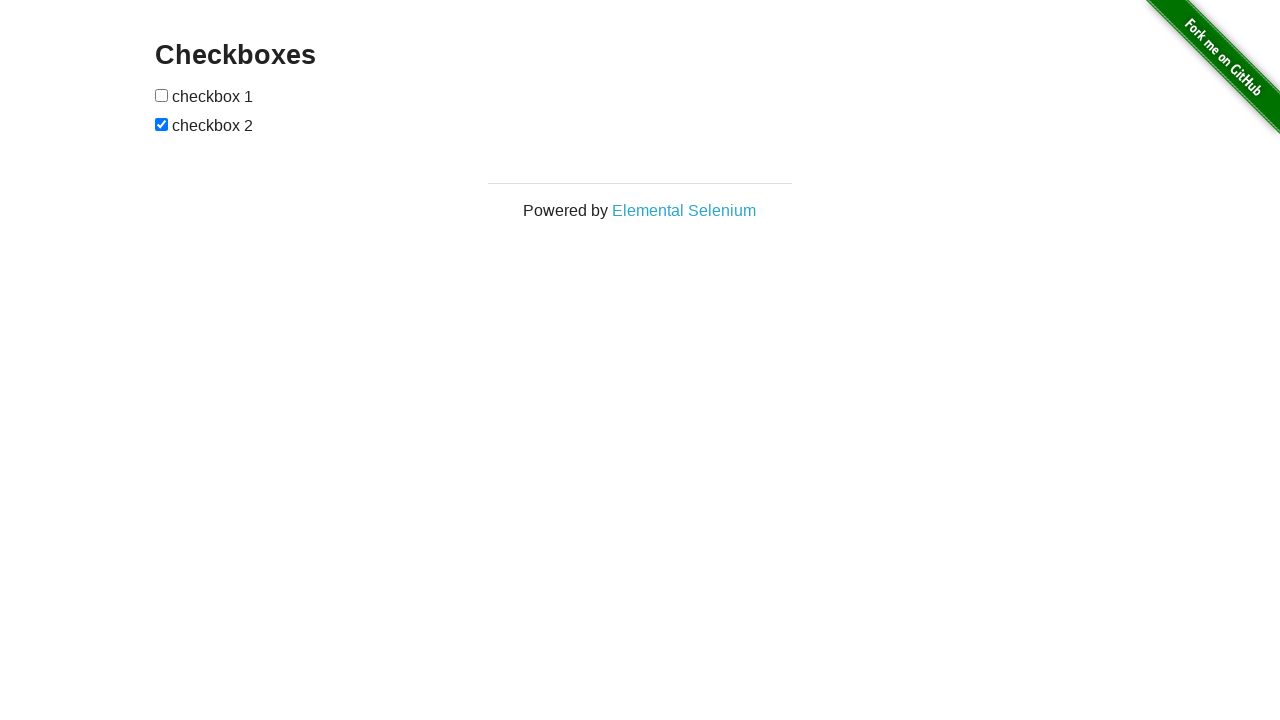

Toggled first checkbox to checked state at (162, 95) on input[type='checkbox'] >> nth=0
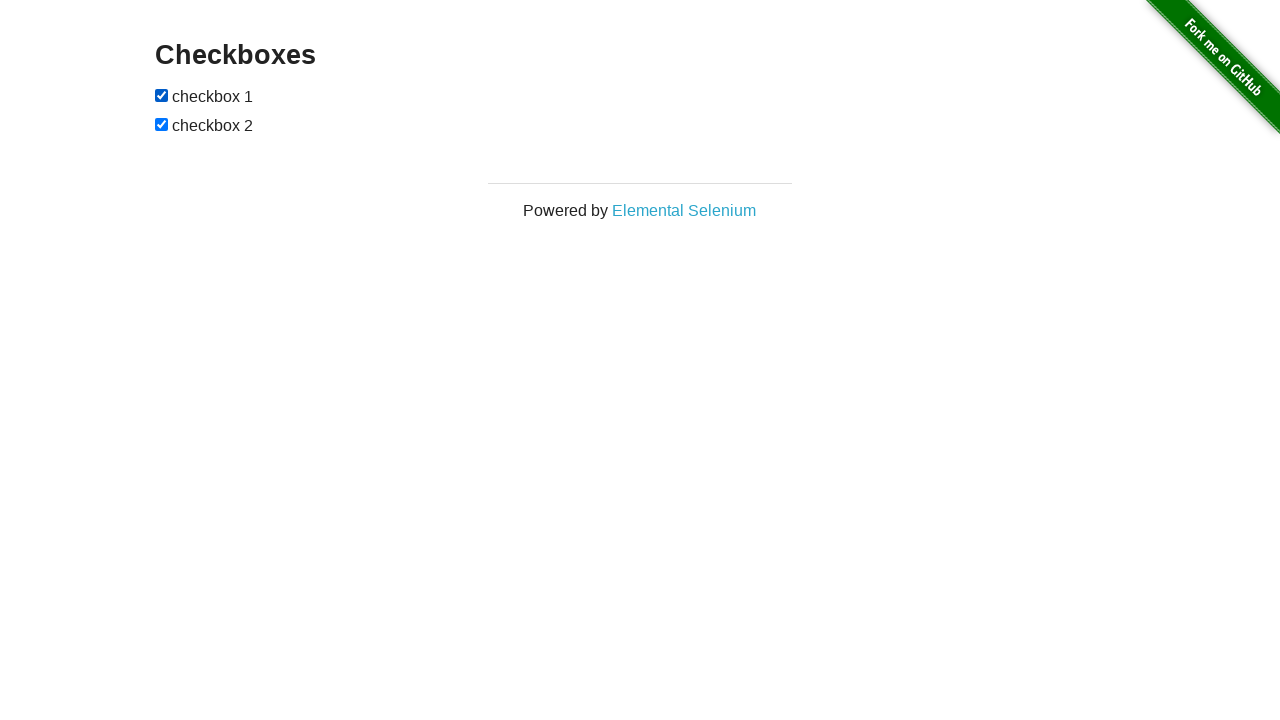

Toggled second checkbox to unchecked state at (162, 124) on input[type='checkbox'] >> nth=1
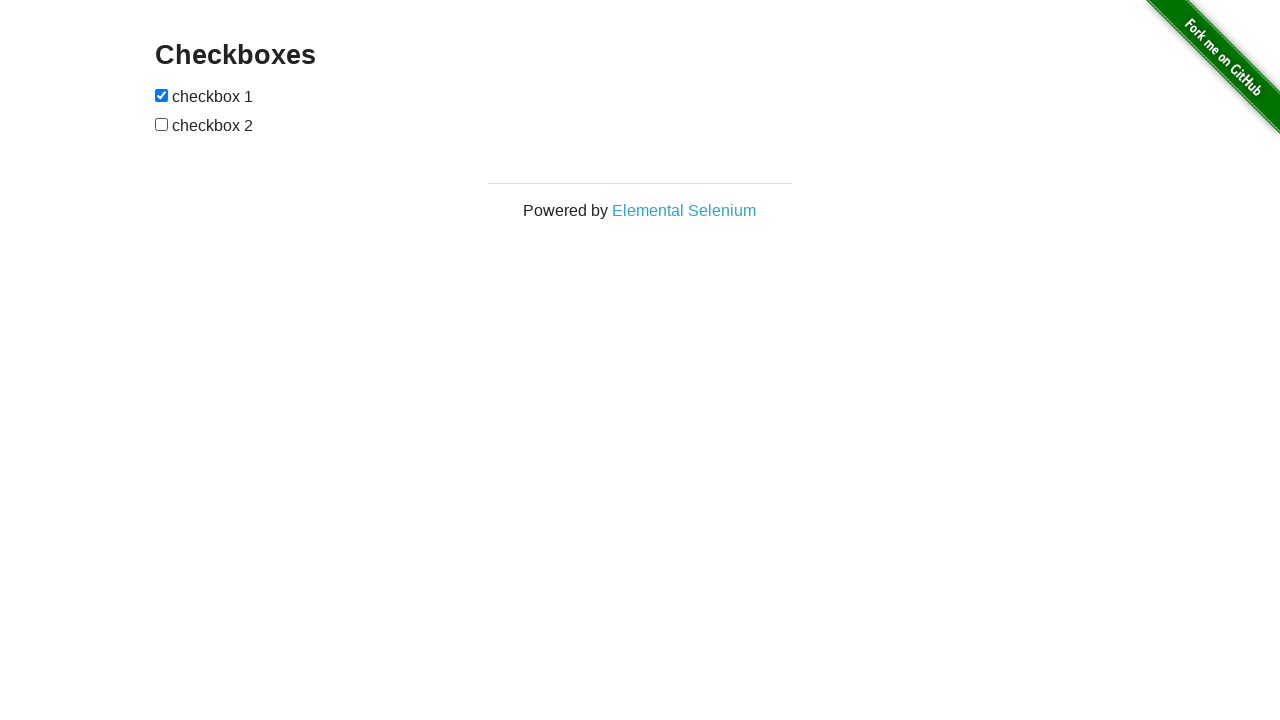

Verified first checkbox is checked
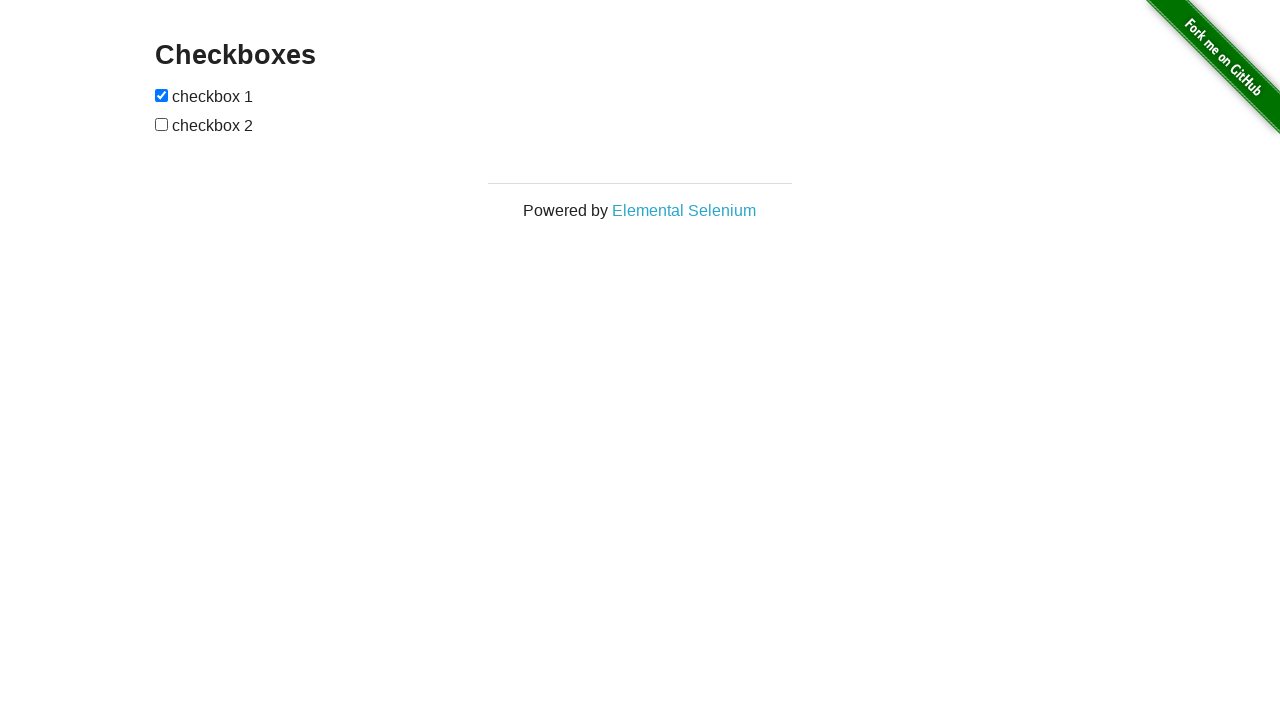

Verified second checkbox is unchecked
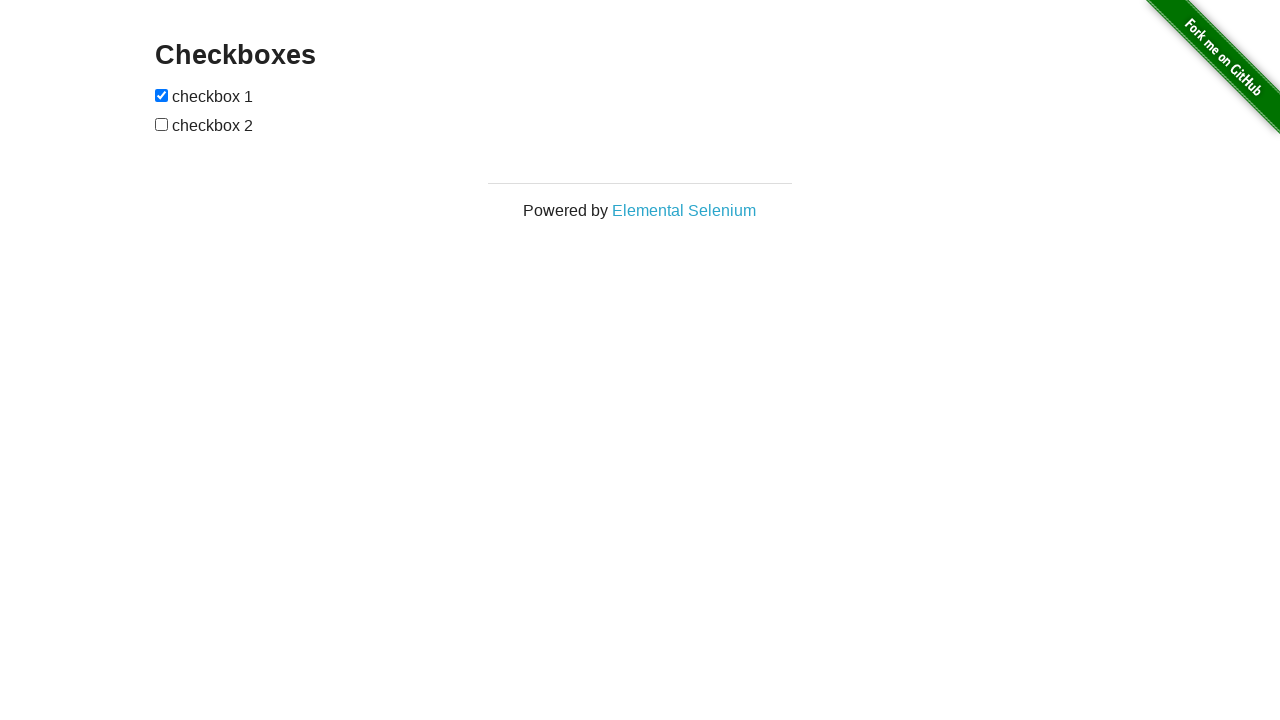

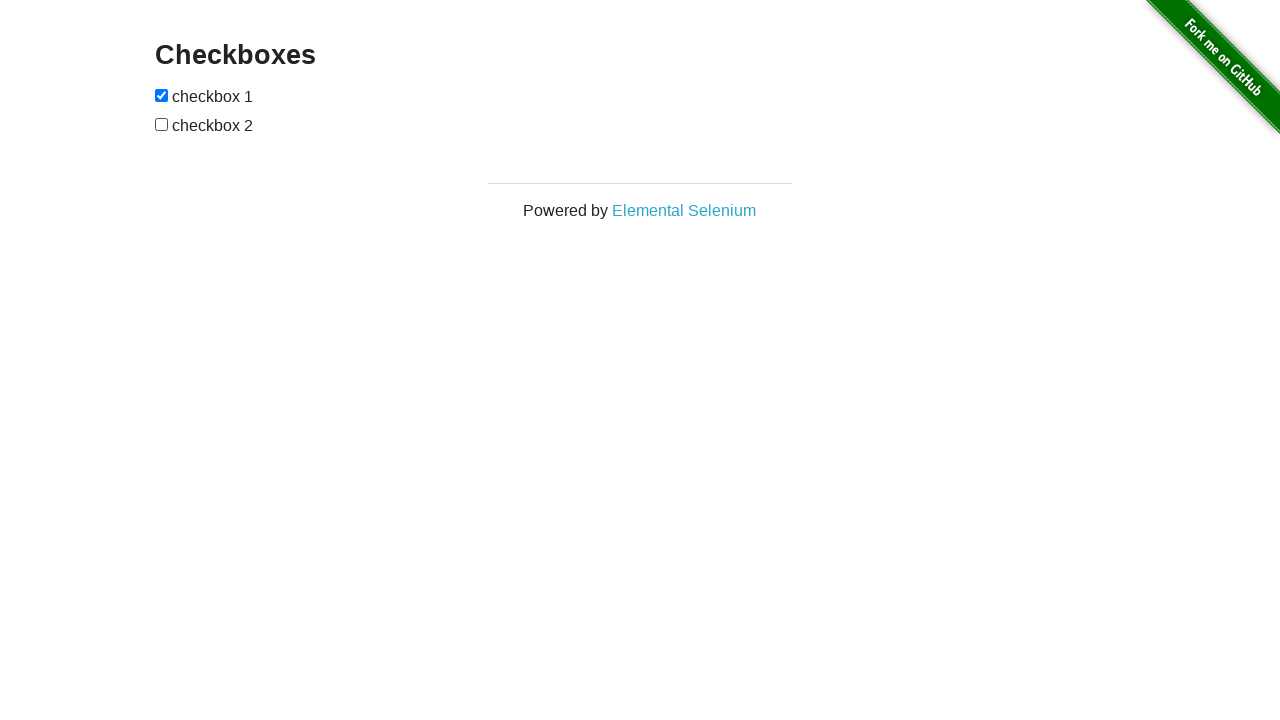